Tests web table checkbox functionality by selecting checkboxes for specific users (Joe.Root and John.Smith) using dynamic XPath locators on a practice page.

Starting URL: https://selectorshub.com/xpath-practice-page/

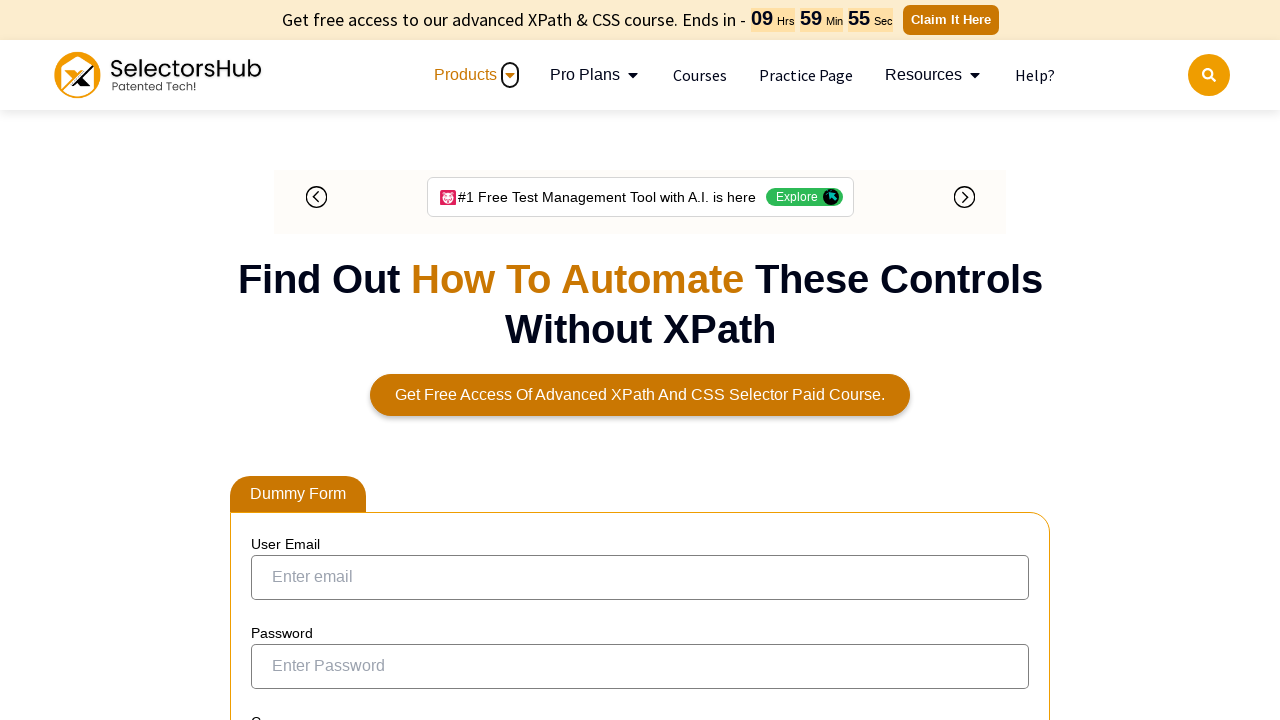

Selected checkbox for Joe.Root user in web table at (274, 353) on xpath=//a[contains(text(),'Joe.Root')]/parent::td/preceding-sibling::td/child::i
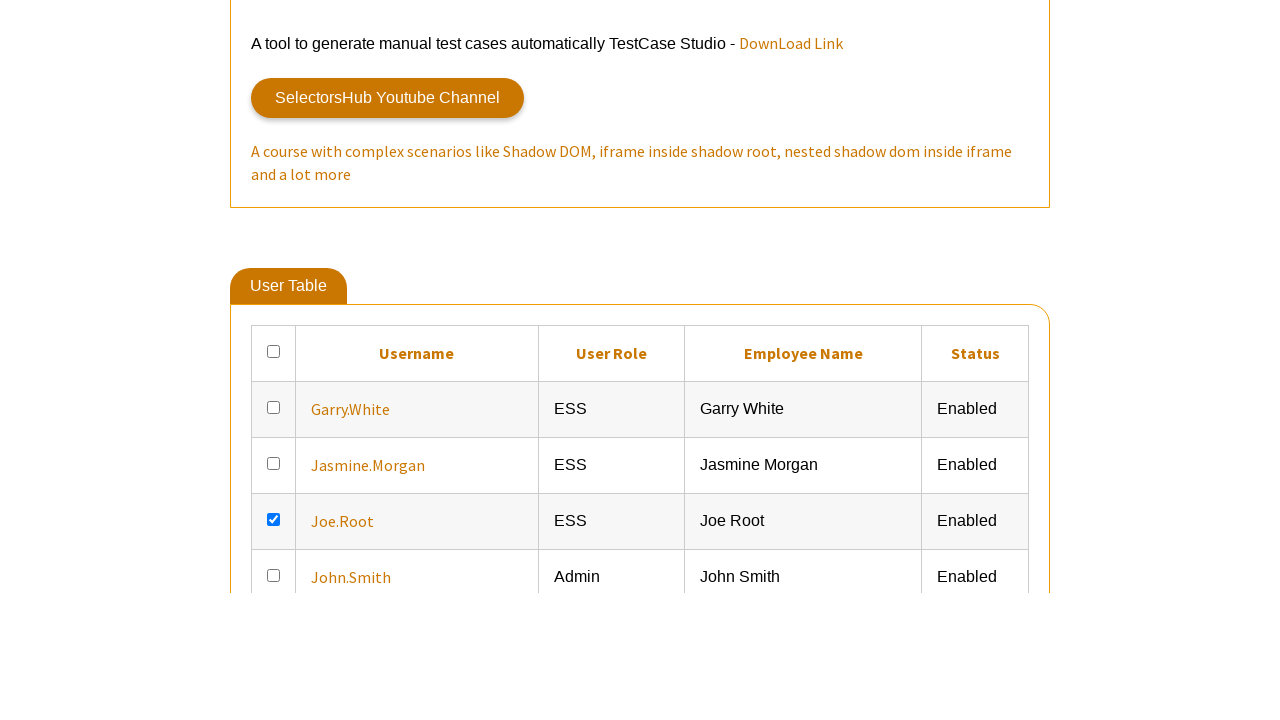

Selected checkbox for John.Smith user in web table at (274, 360) on xpath=//a[contains(text(),'John.Smith')]/parent::td/preceding-sibling::td/child:
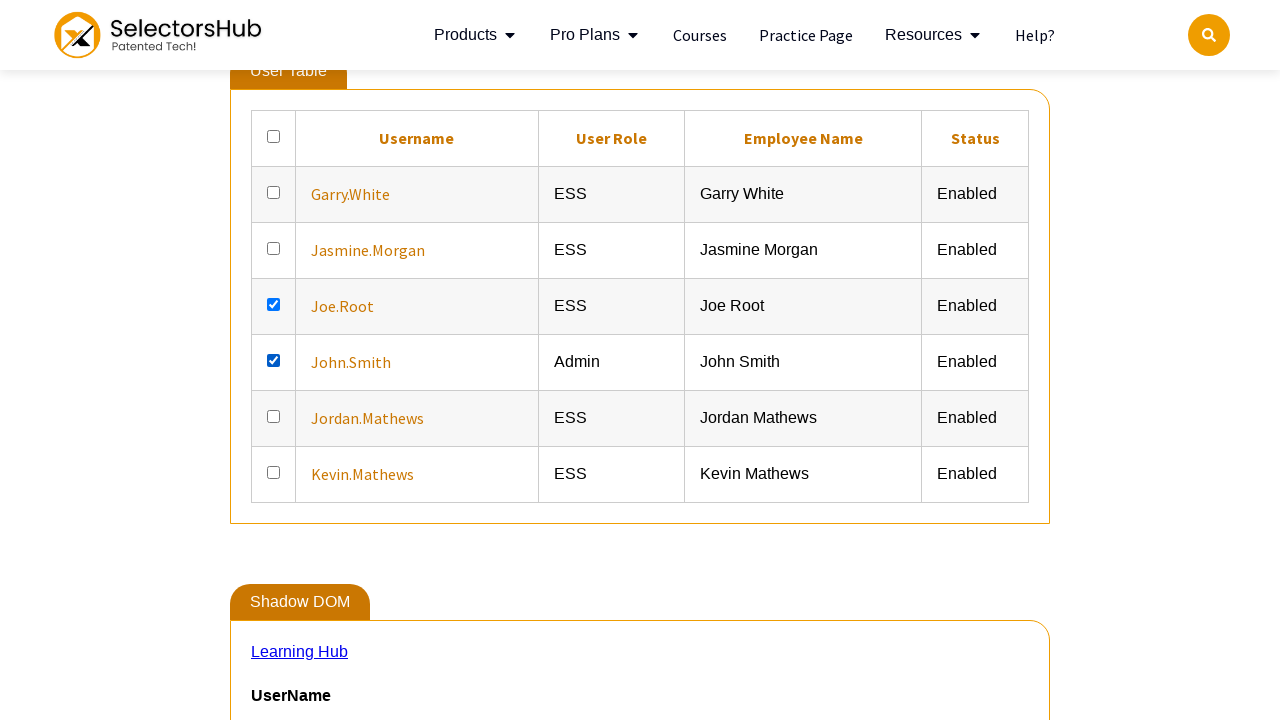

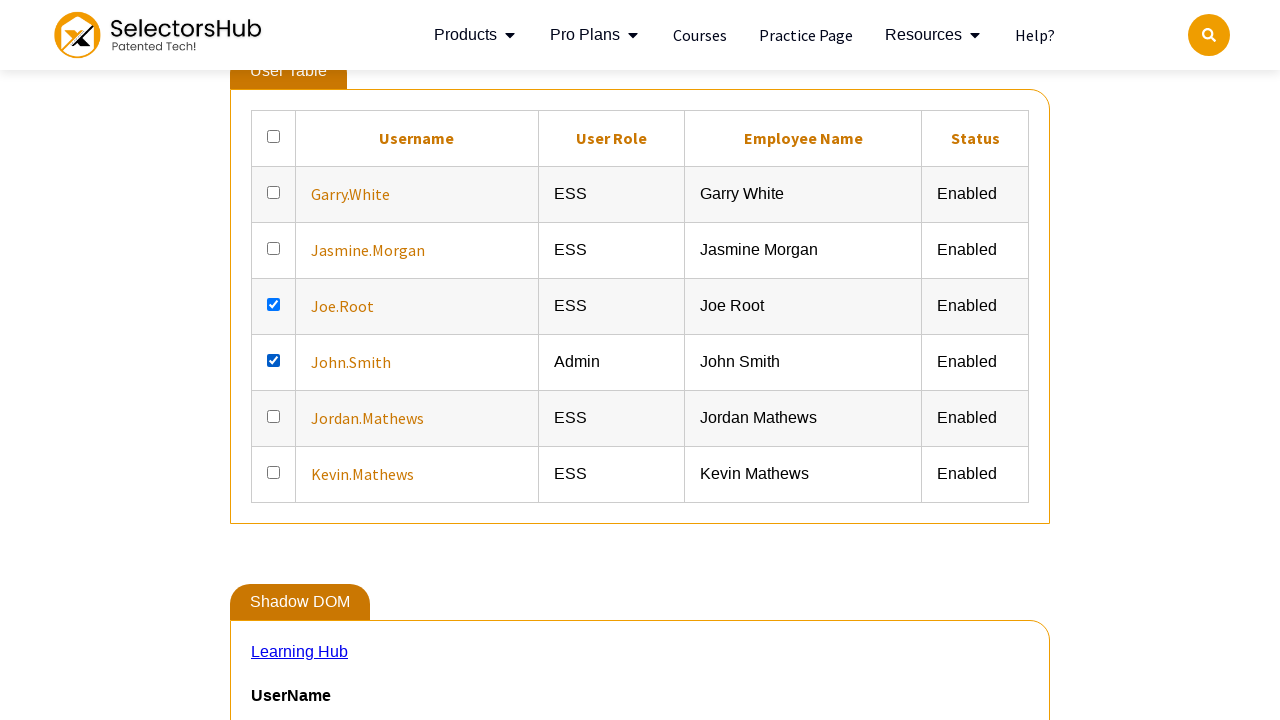